Tests dropdown menu selection by selecting year, month, and day values using different selection methods (by index, by value, and by visible text)

Starting URL: https://testcenter.techproeducation.com/index.php?page=dropdown

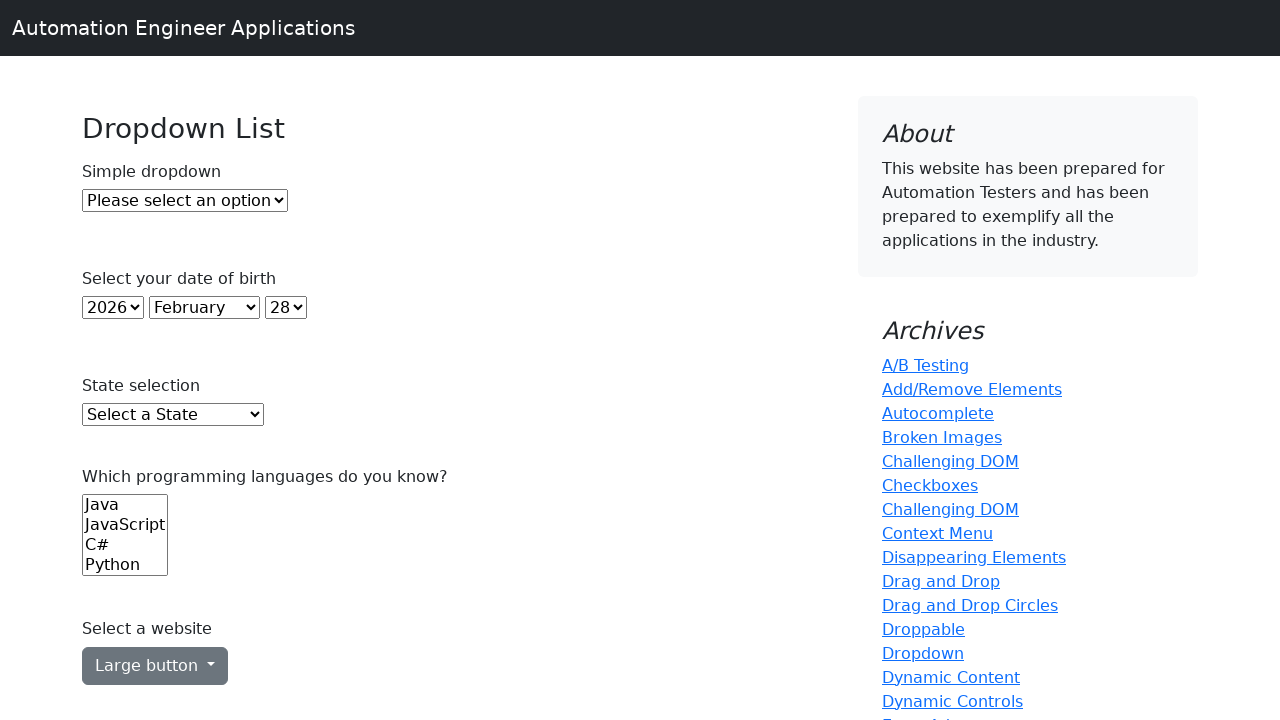

Navigated to dropdown selection test page
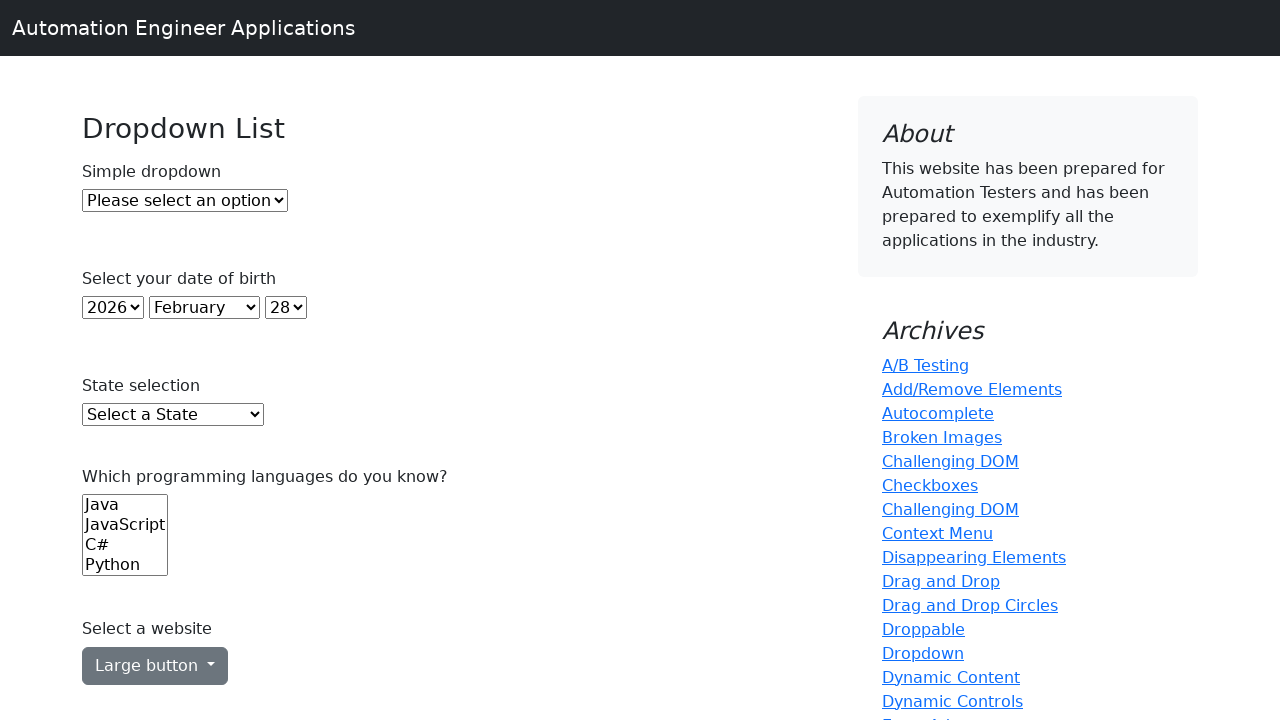

Selected year dropdown option by index 5 (6th option) on #year
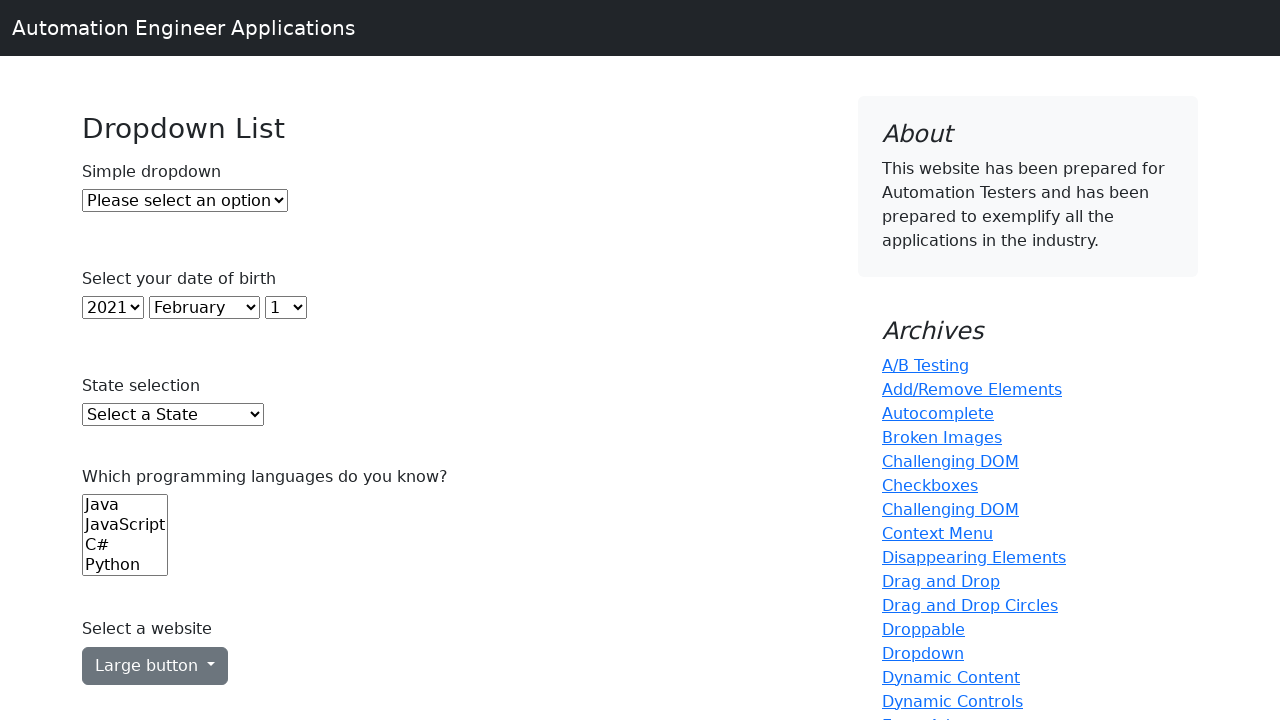

Selected month dropdown option with value '6' (June) on #month
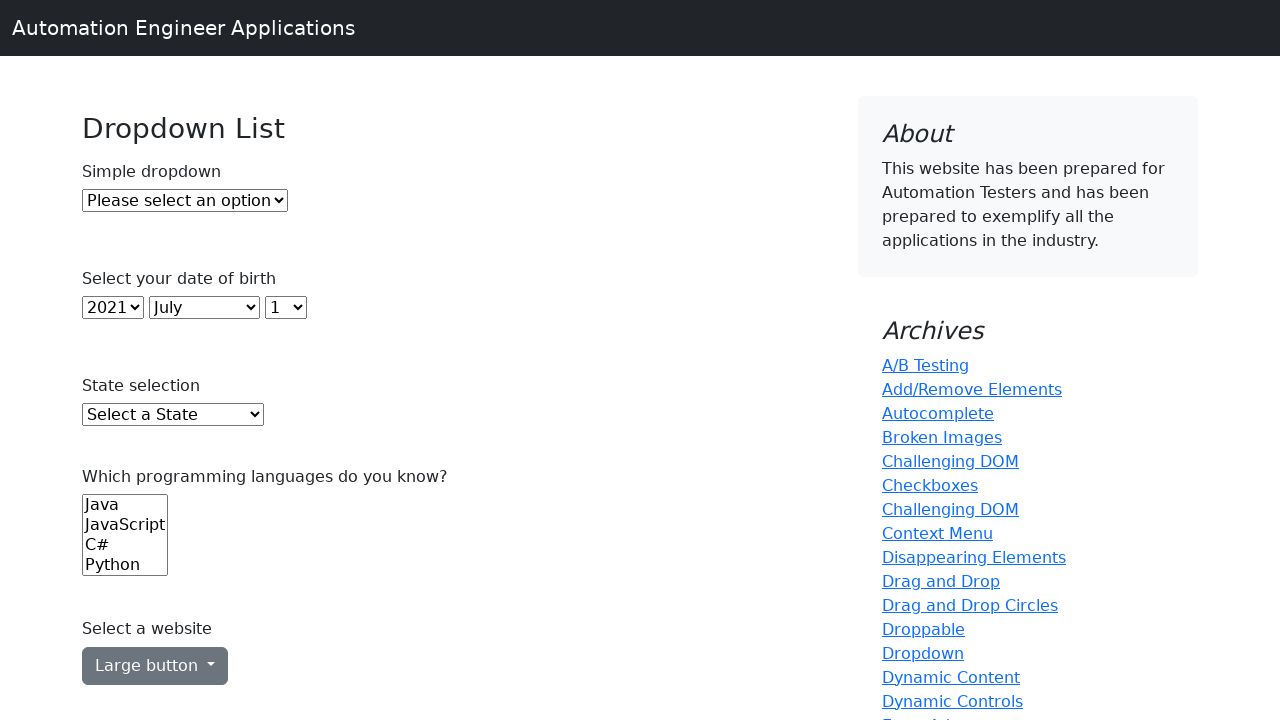

Selected day dropdown option with visible text '7' on #day
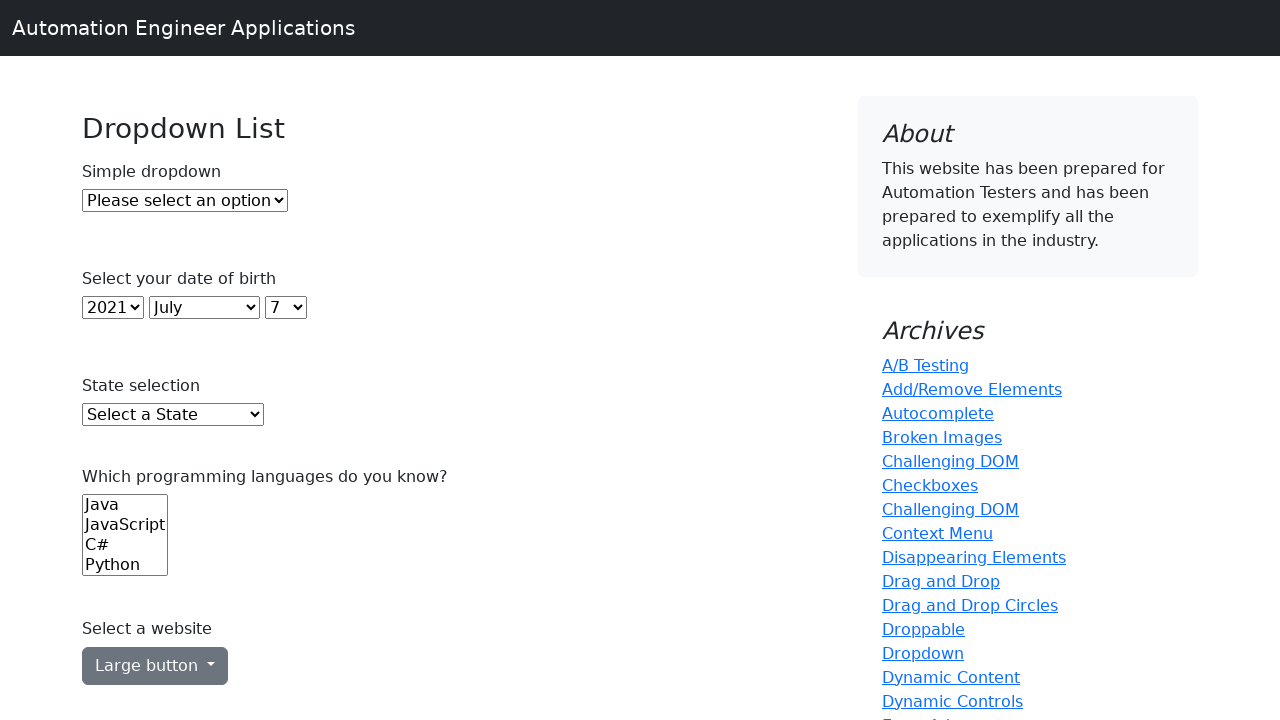

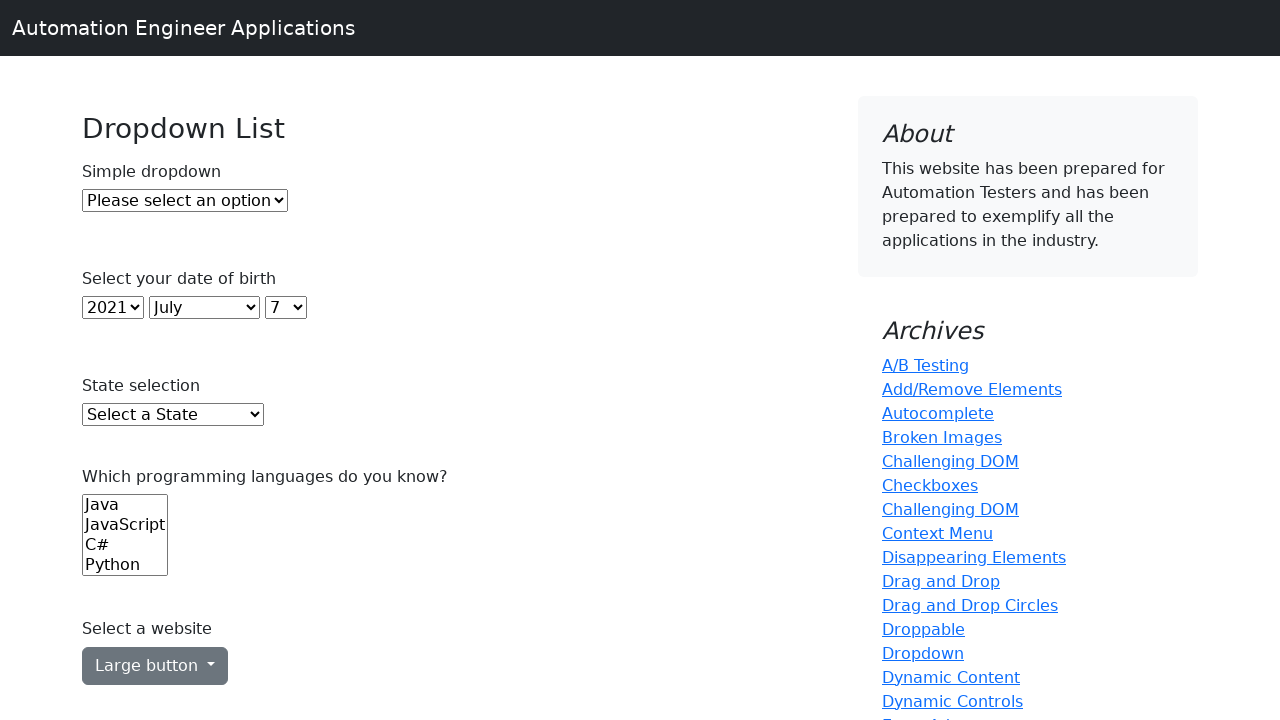